Tests React Semantic UI editable/searchable dropdown by typing search terms and selecting countries from the filtered results.

Starting URL: https://react.semantic-ui.com/maximize/dropdown-example-search-selection/

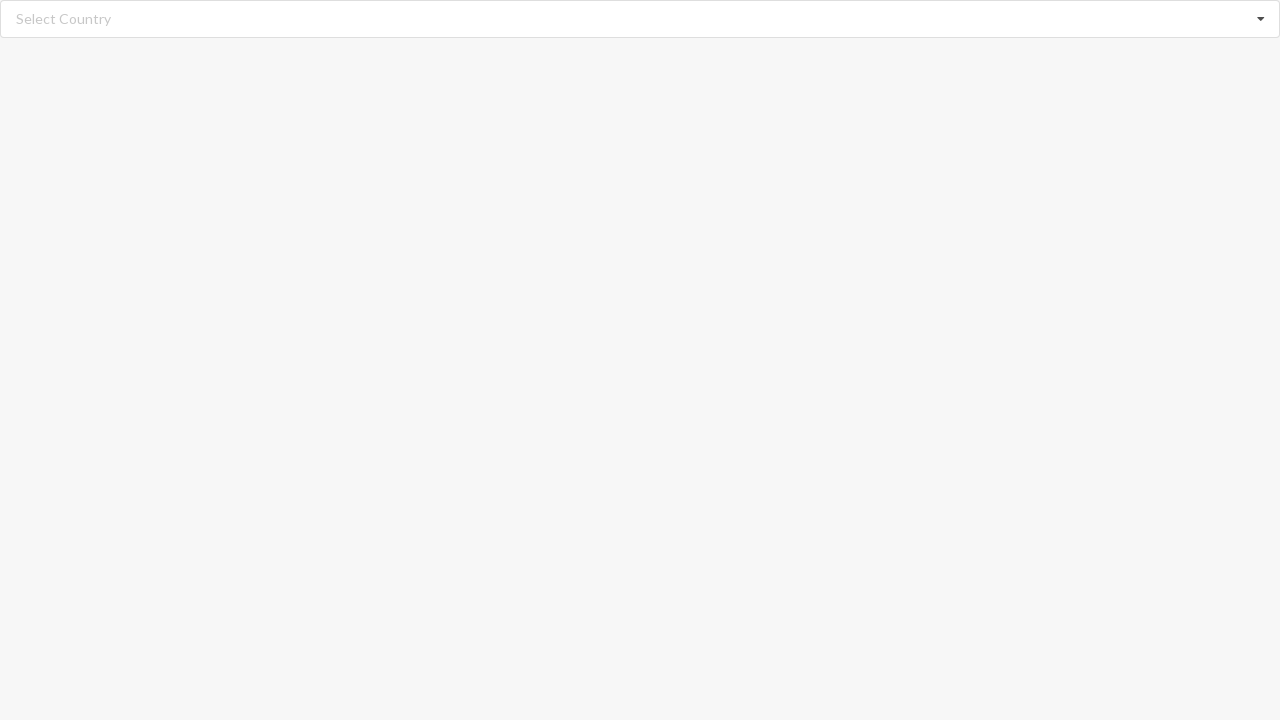

Filled search input with 'American Samoa' on input.search
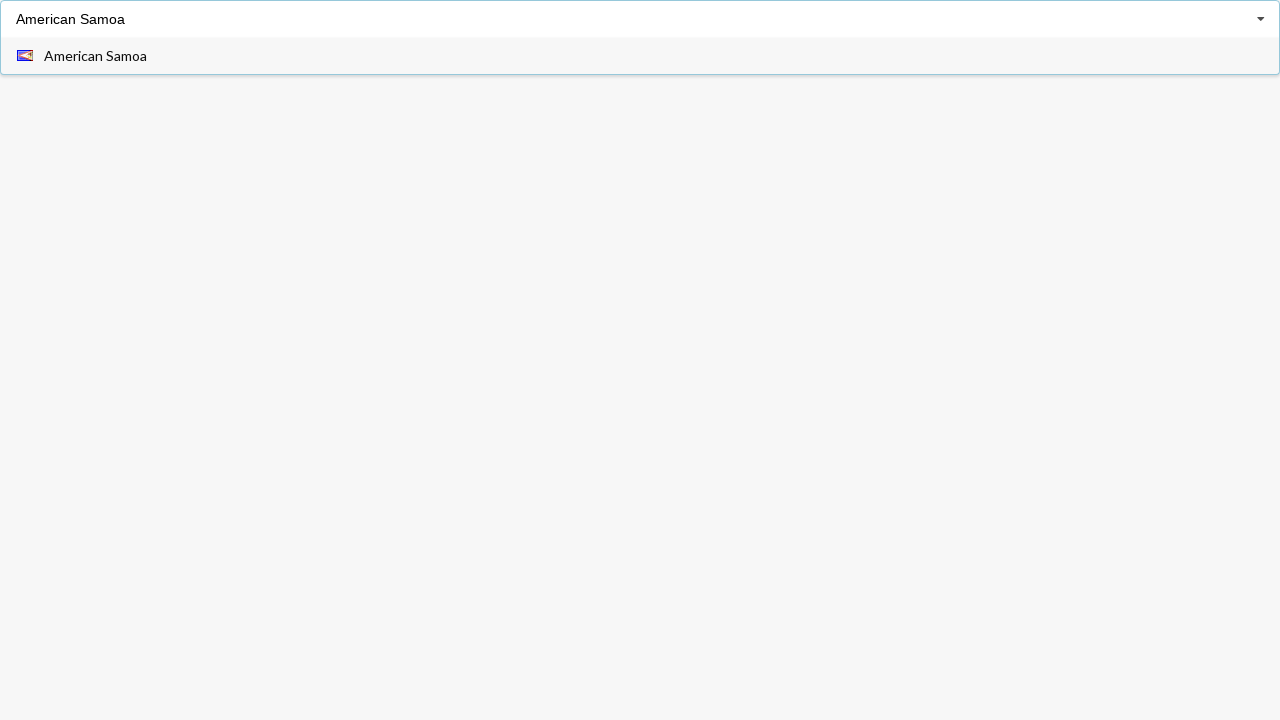

Waited for dropdown options to appear
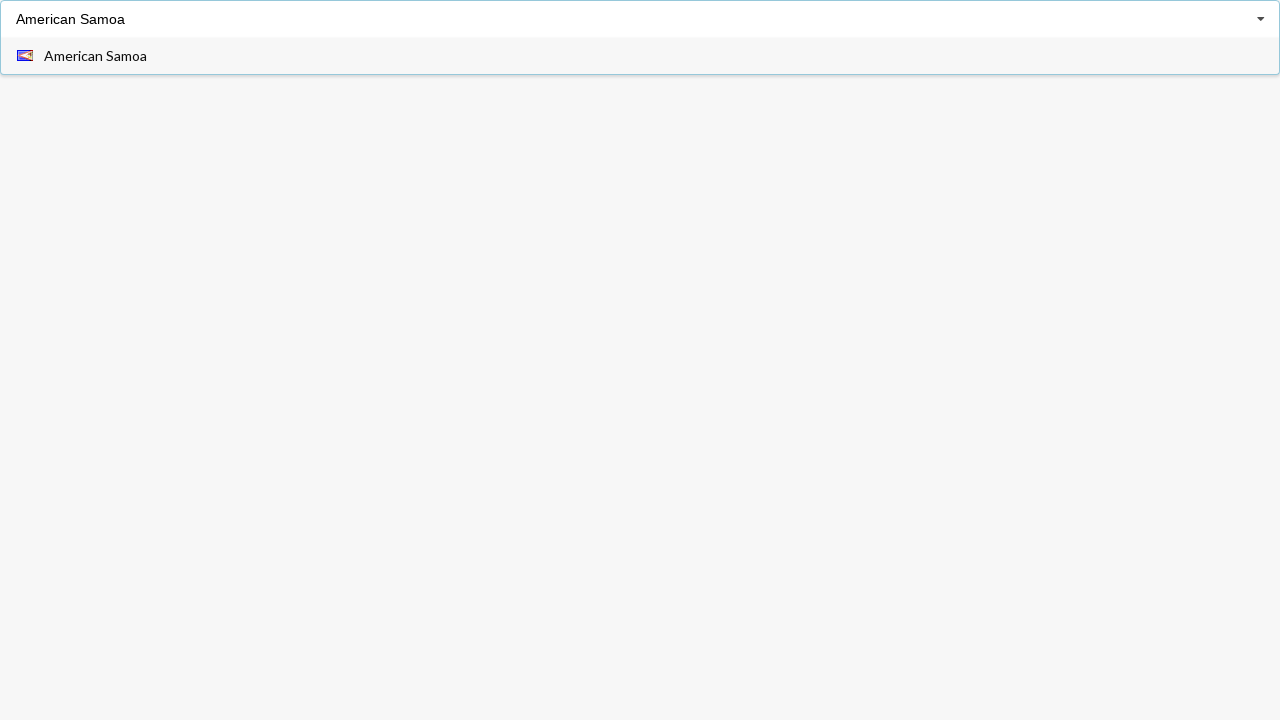

Clicked 'American Samoa' option from dropdown at (96, 56) on xpath=//div[@role='option']/span[text()='American Samoa']
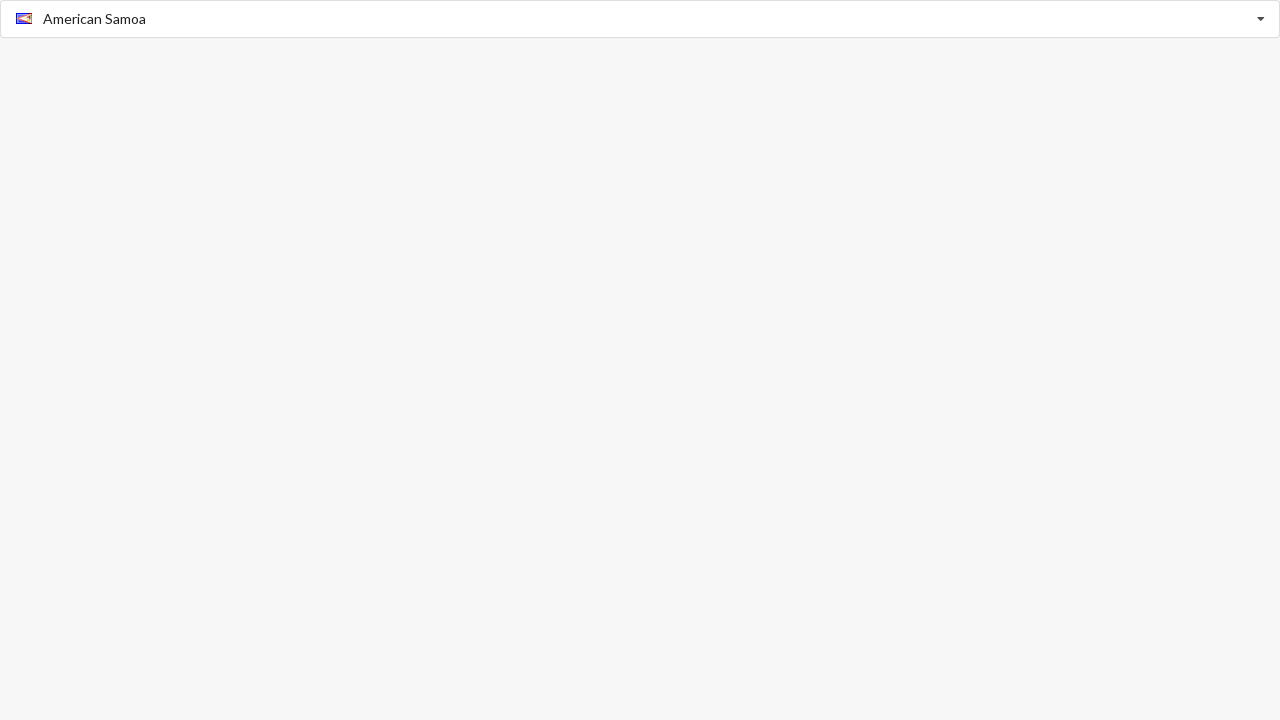

Verified that 'American Samoa' was selected
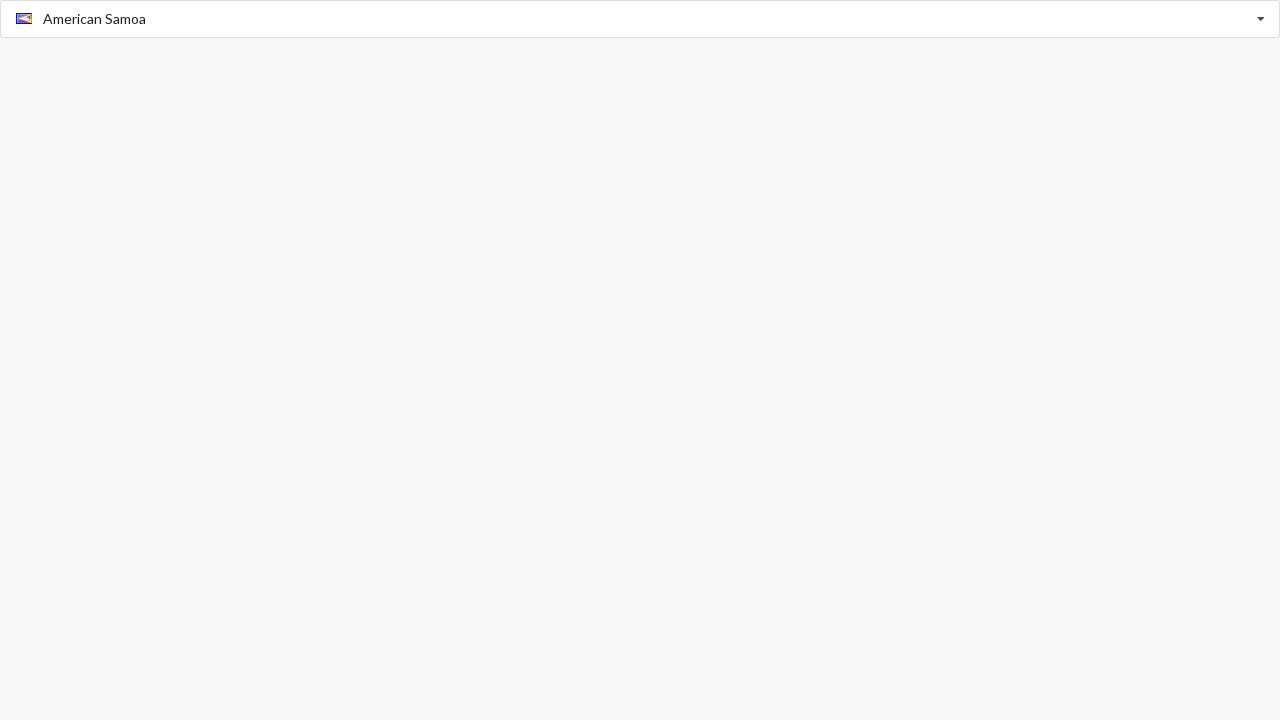

Filled search input with 'Belgium' on input.search
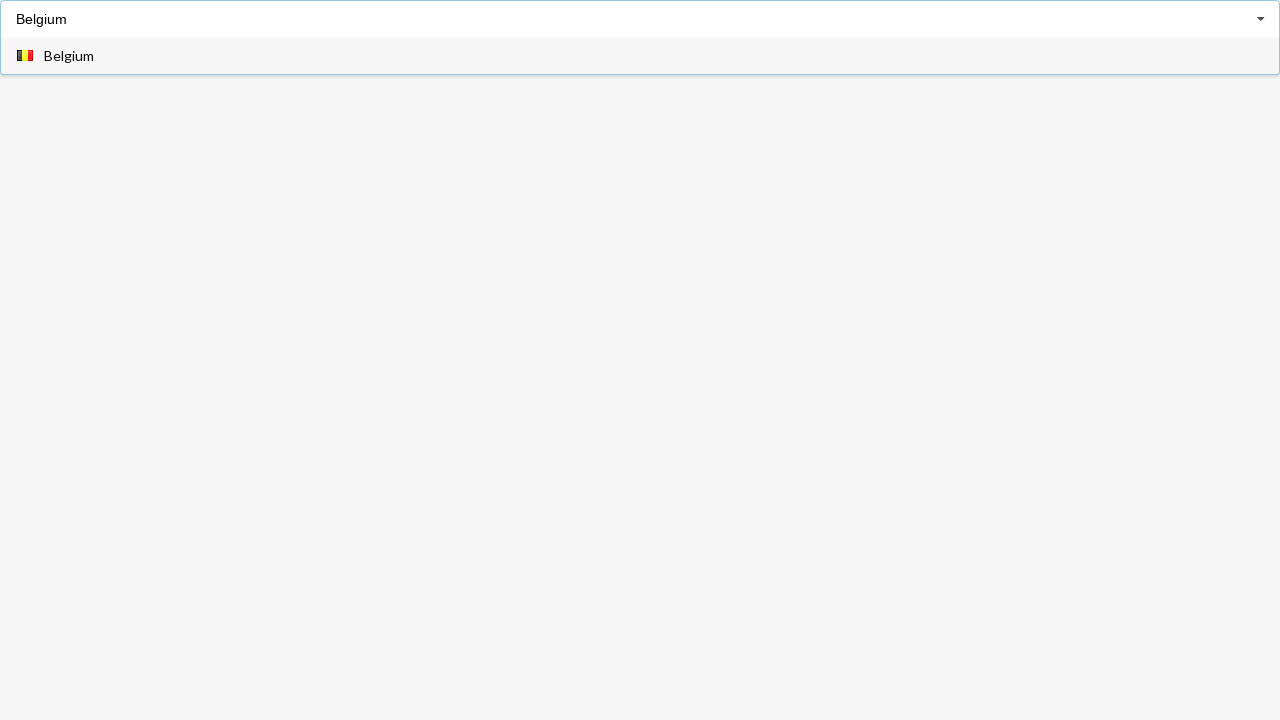

Waited for dropdown options to appear
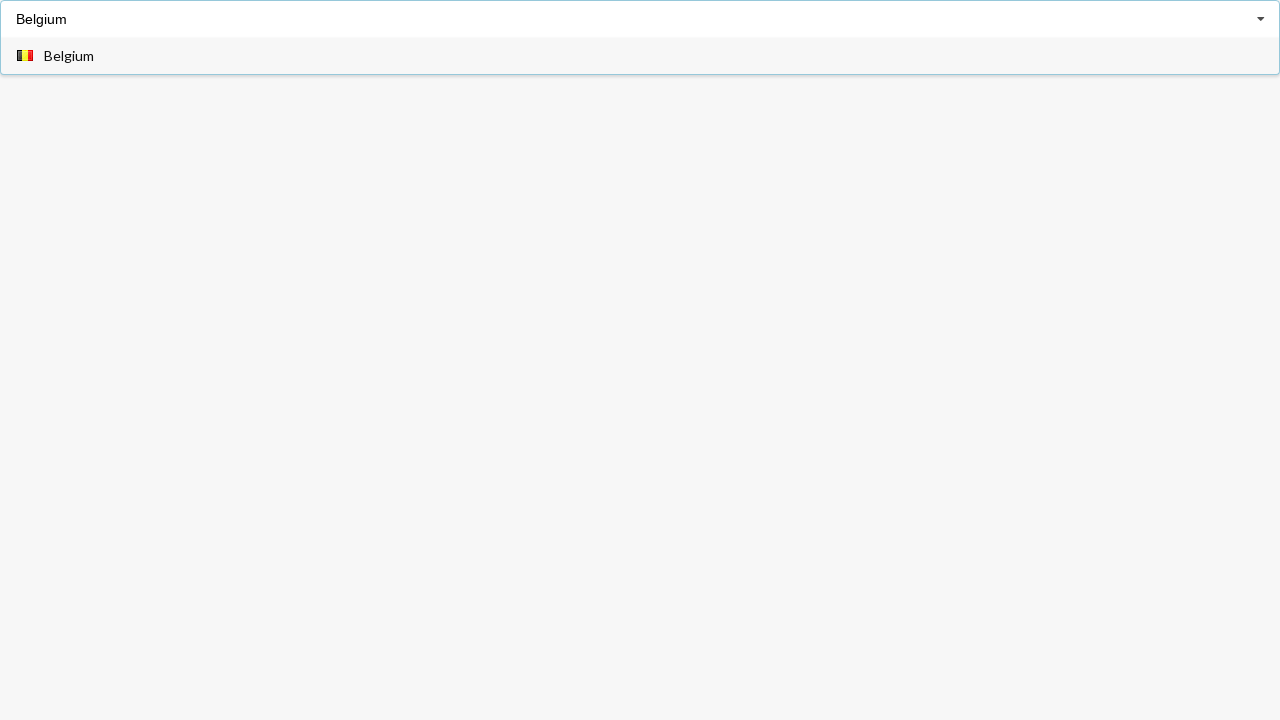

Clicked 'Belgium' option from dropdown at (69, 56) on xpath=//div[@role='option']/span[text()='Belgium']
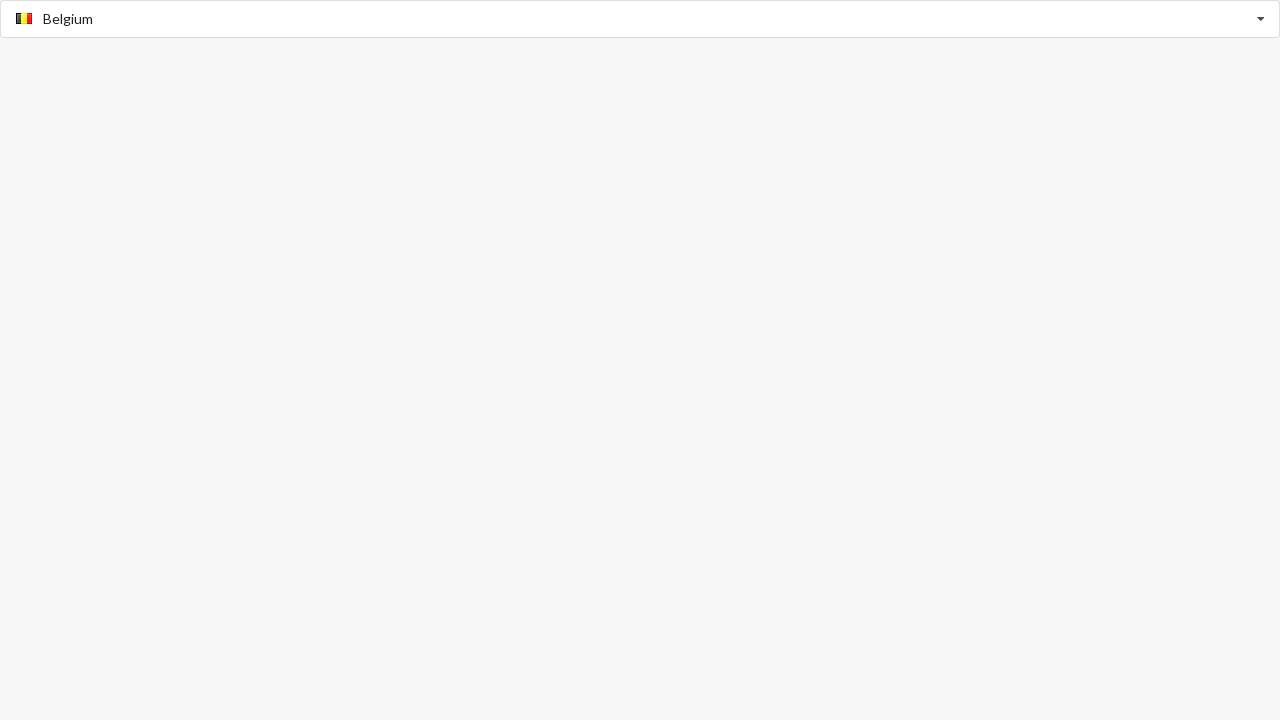

Verified that 'Belgium' was selected
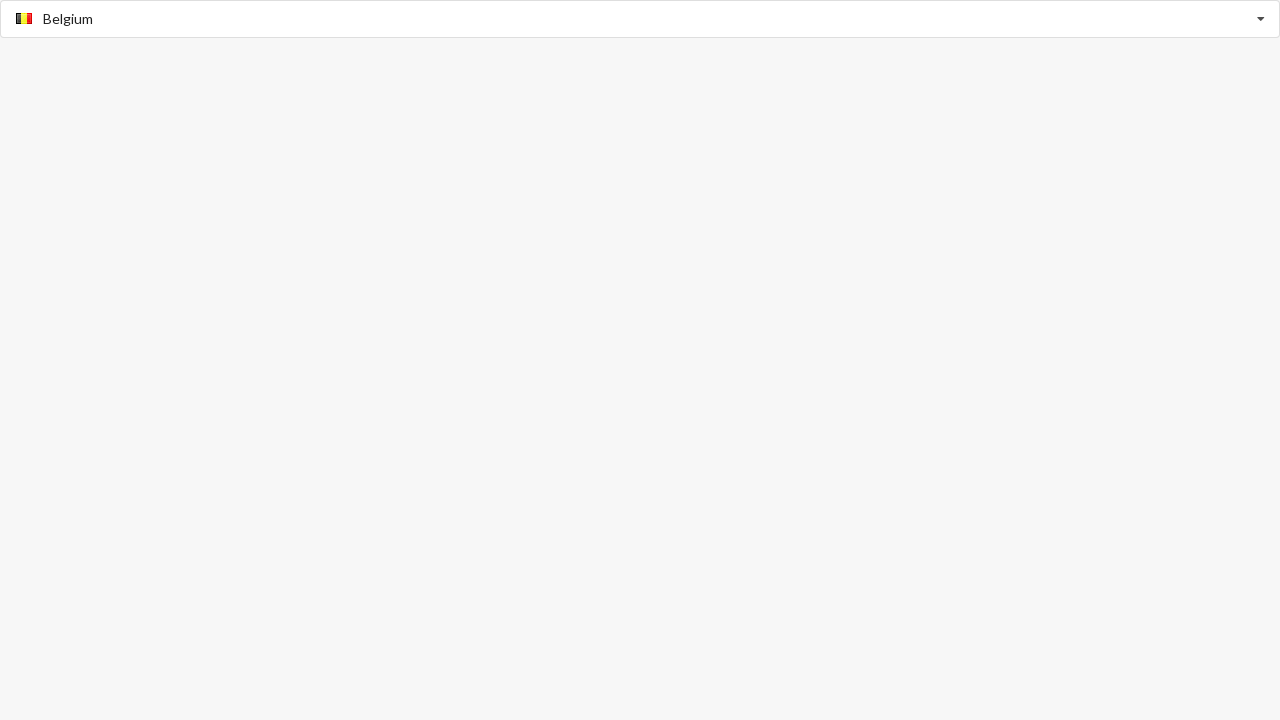

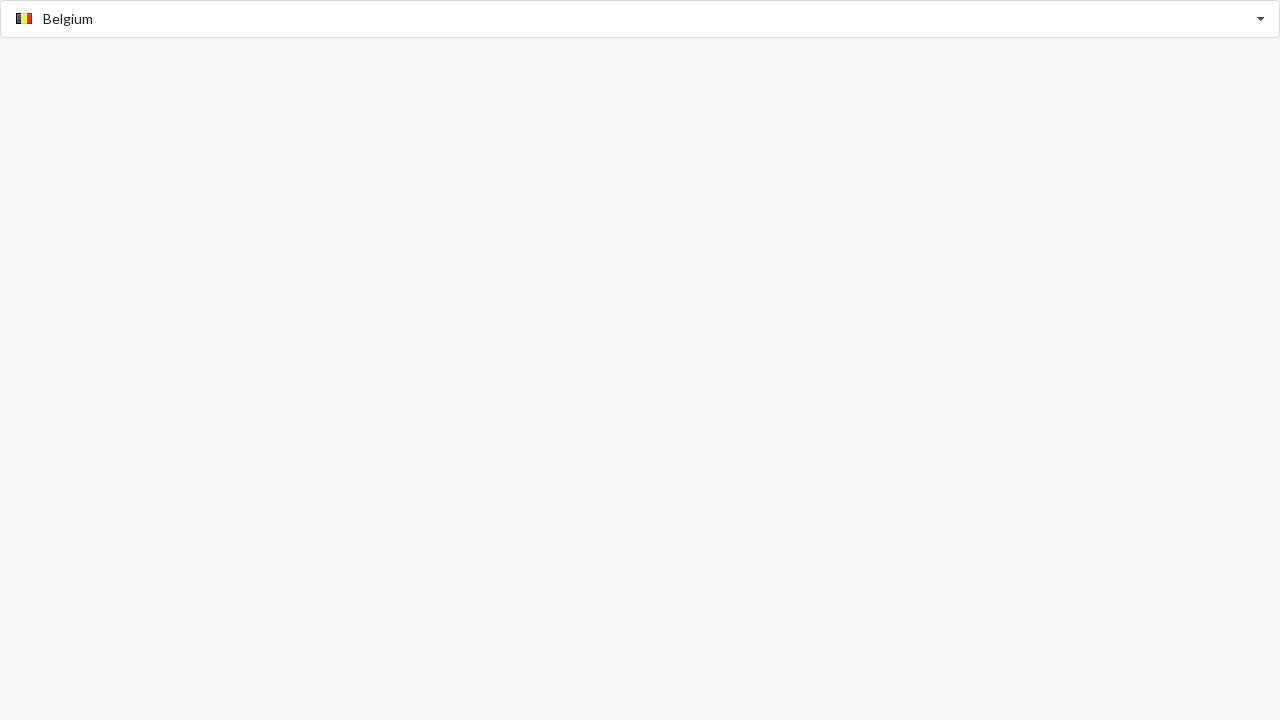